Tests JavaScript alert handling by clicking a button that triggers an alert, accepting it, and verifying the success message

Starting URL: http://practice.cydeo.com/javascript_alerts

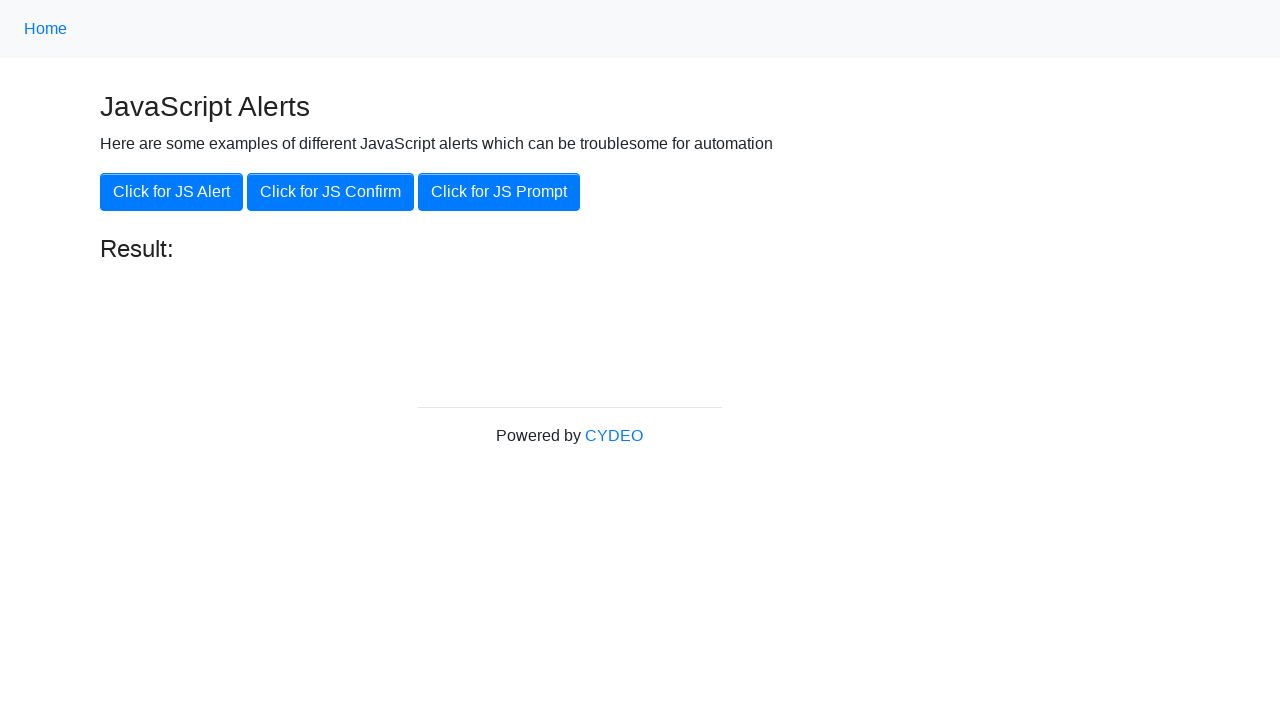

Clicked button to trigger JavaScript alert at (172, 192) on xpath=//button[@onclick='jsAlert()']
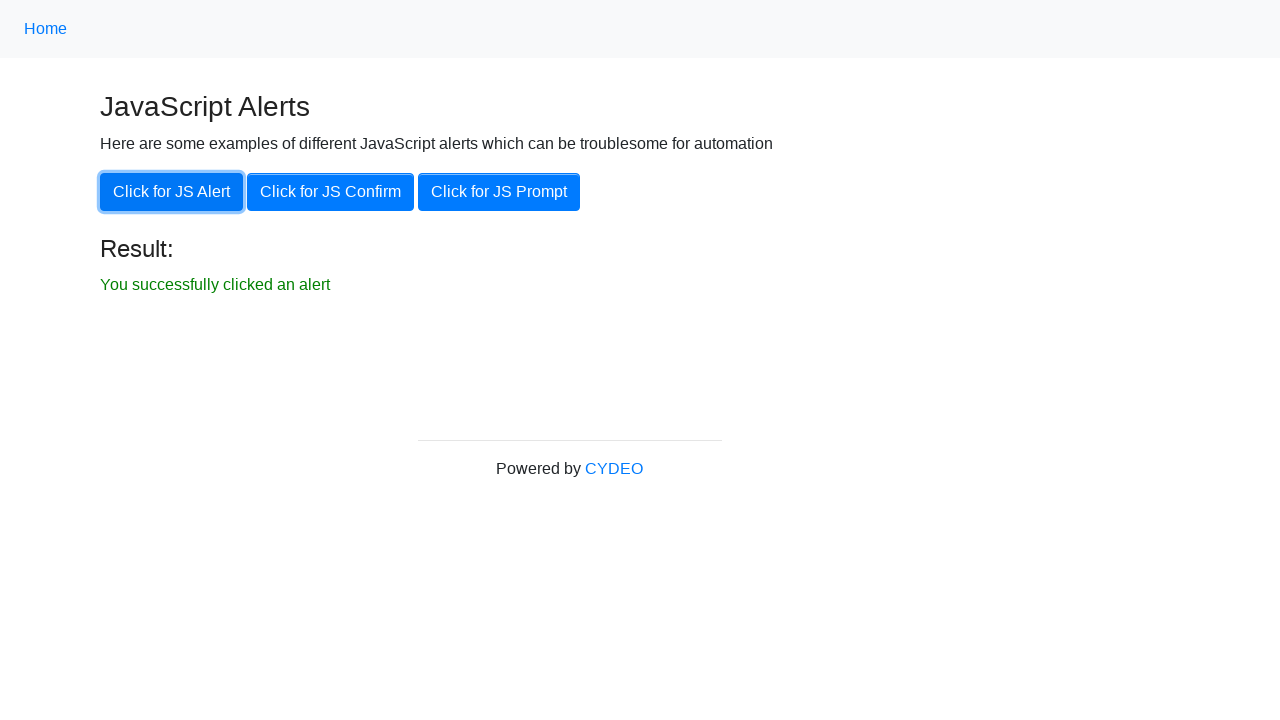

Set up dialog handler to accept alert
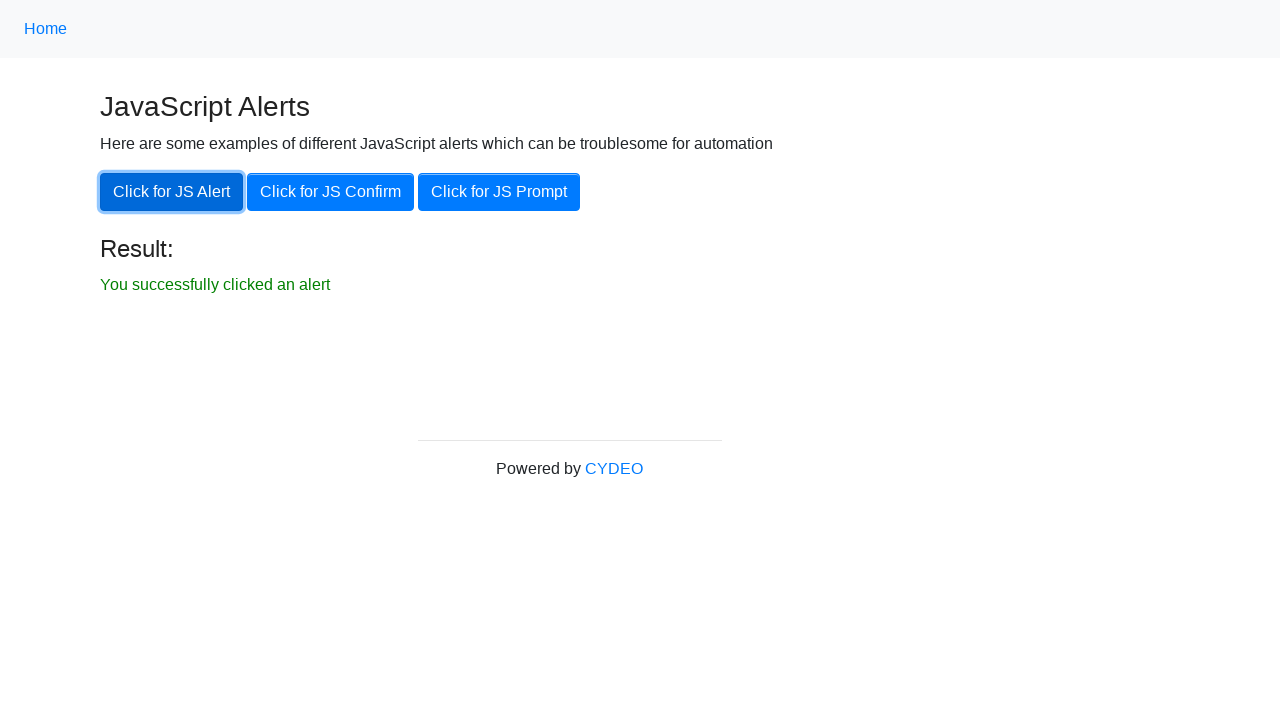

Located result element
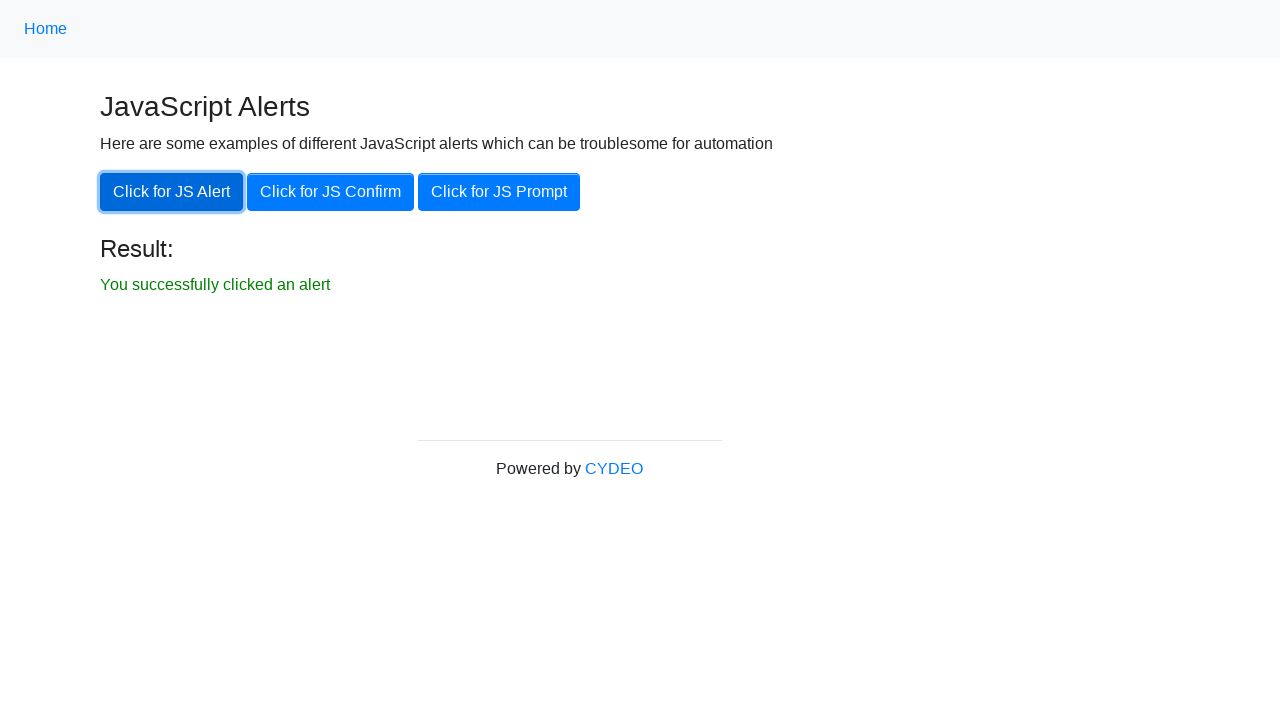

Waited for result element to appear
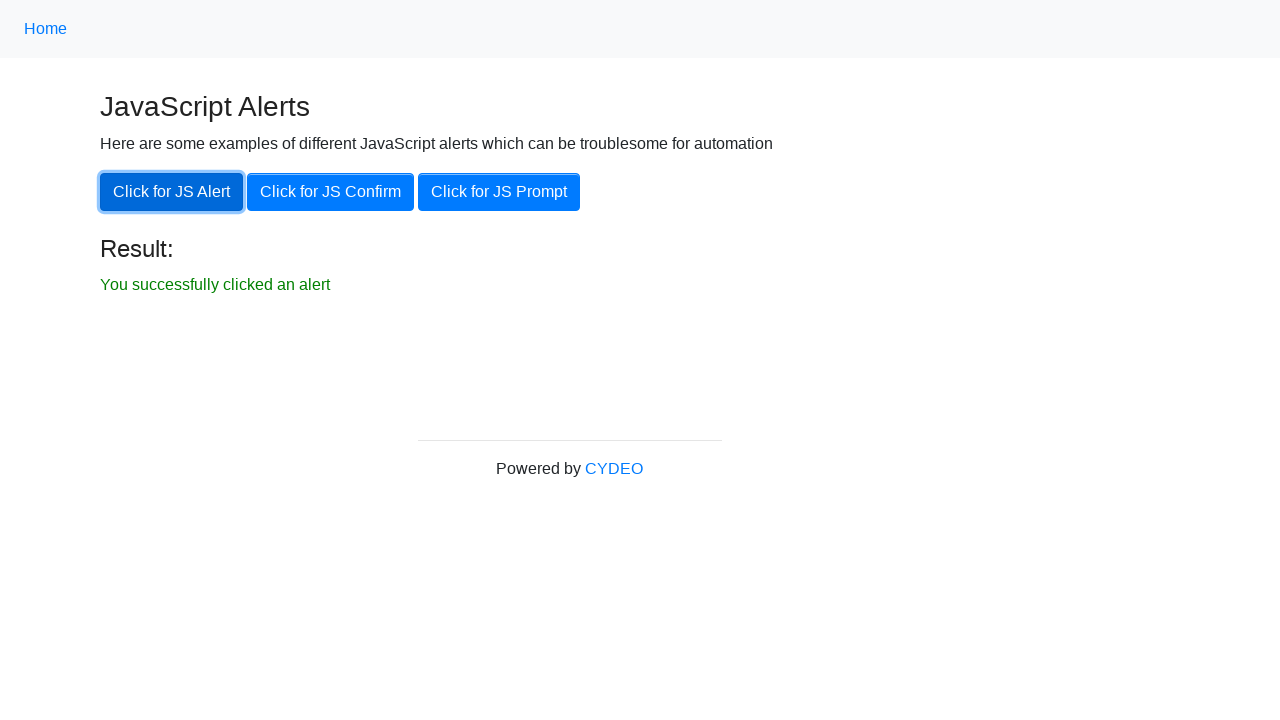

Verified success message 'You successfully clicked an alert' is displayed
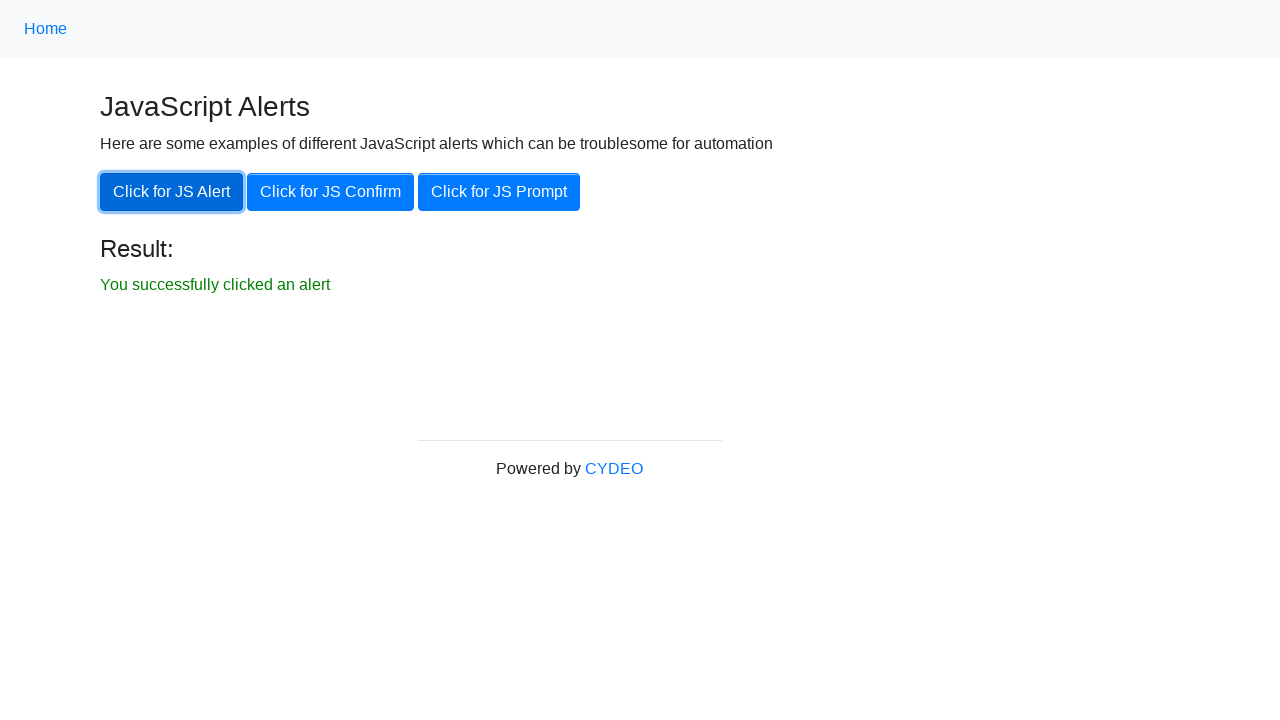

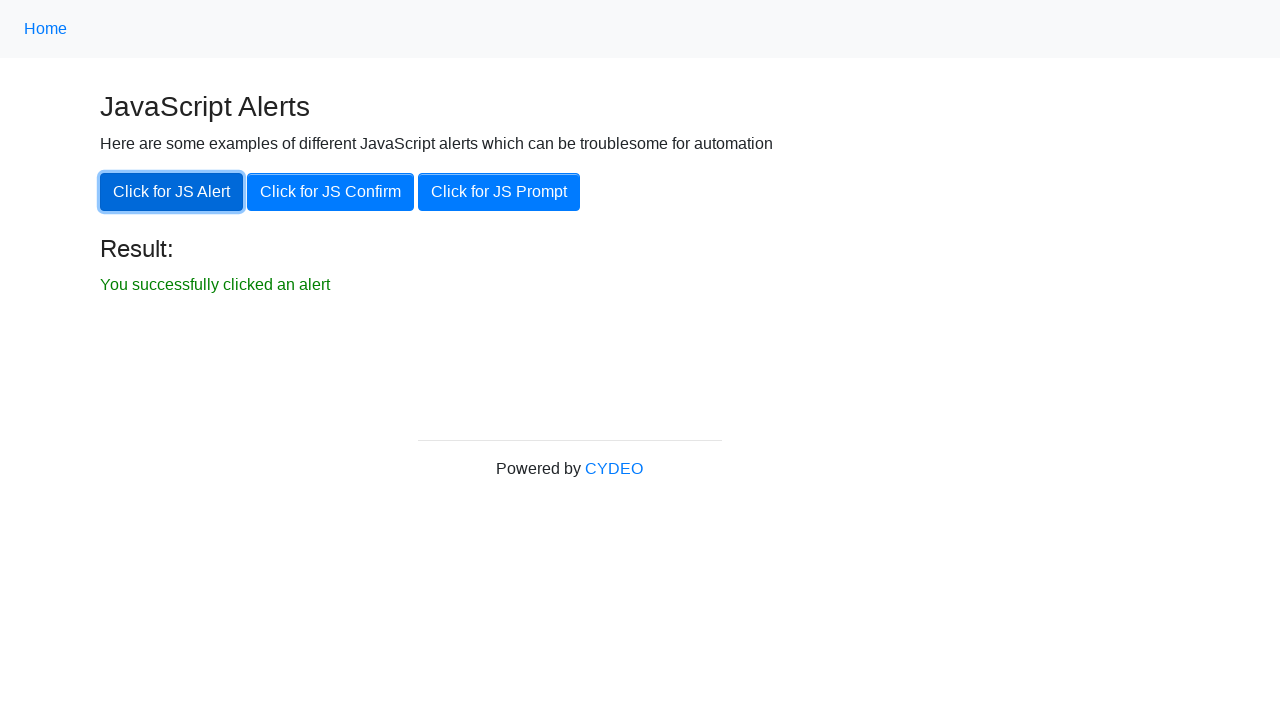